Tests adding accented characters (é, è, á, ü, ñ) as a todo item and verifies they display correctly

Starting URL: https://todomvc.com/examples/react/dist/

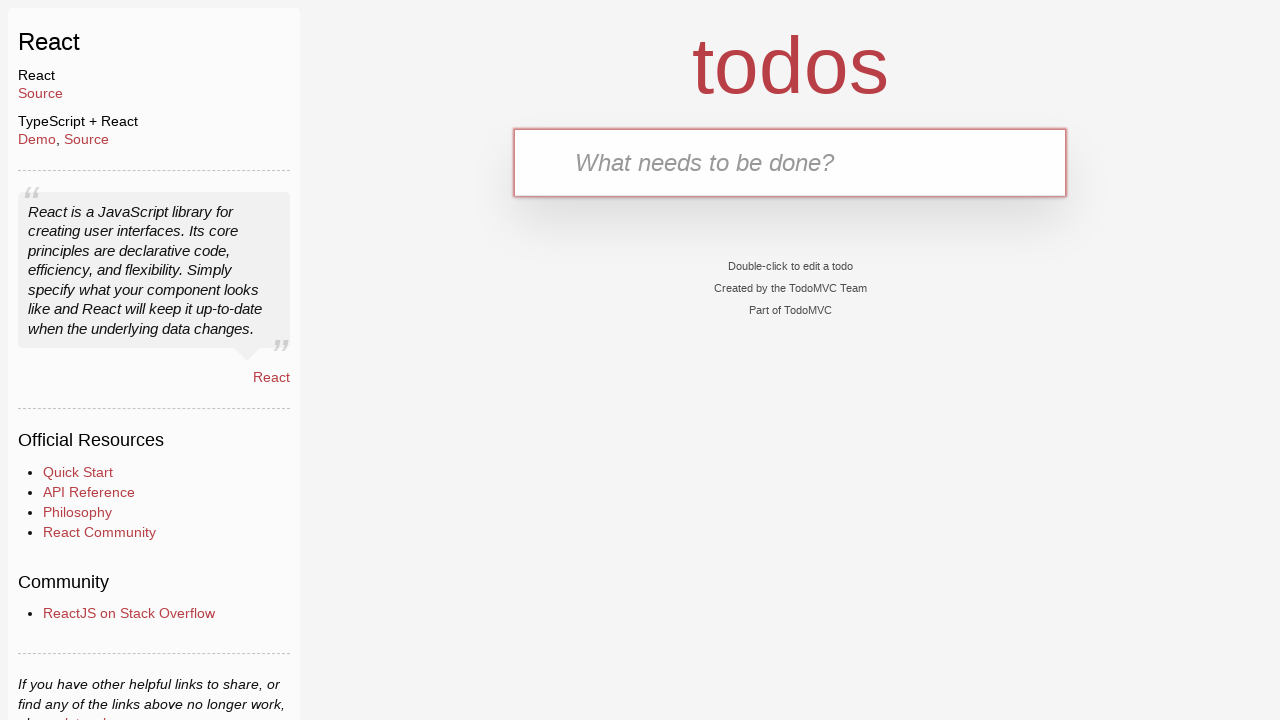

Filled new todo input with accented characters: é, è, á, ü, ñ on input.new-todo
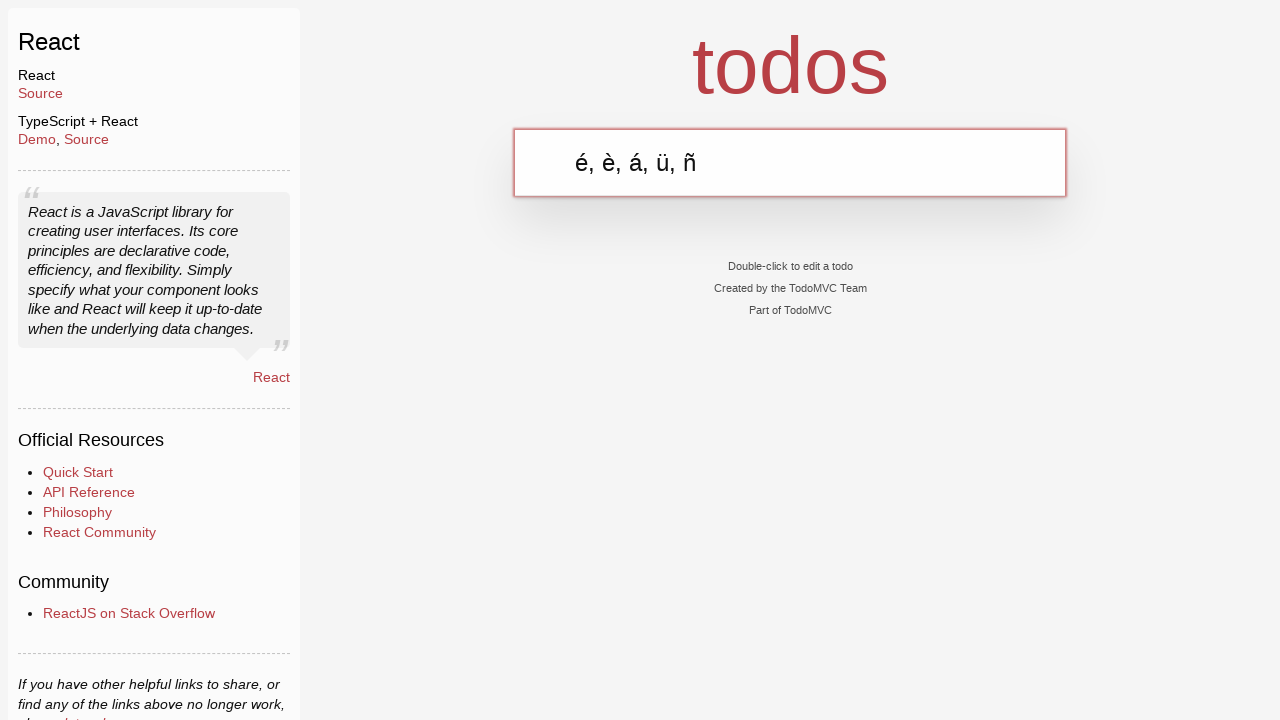

Pressed Enter to submit the todo item with accented characters on input.new-todo
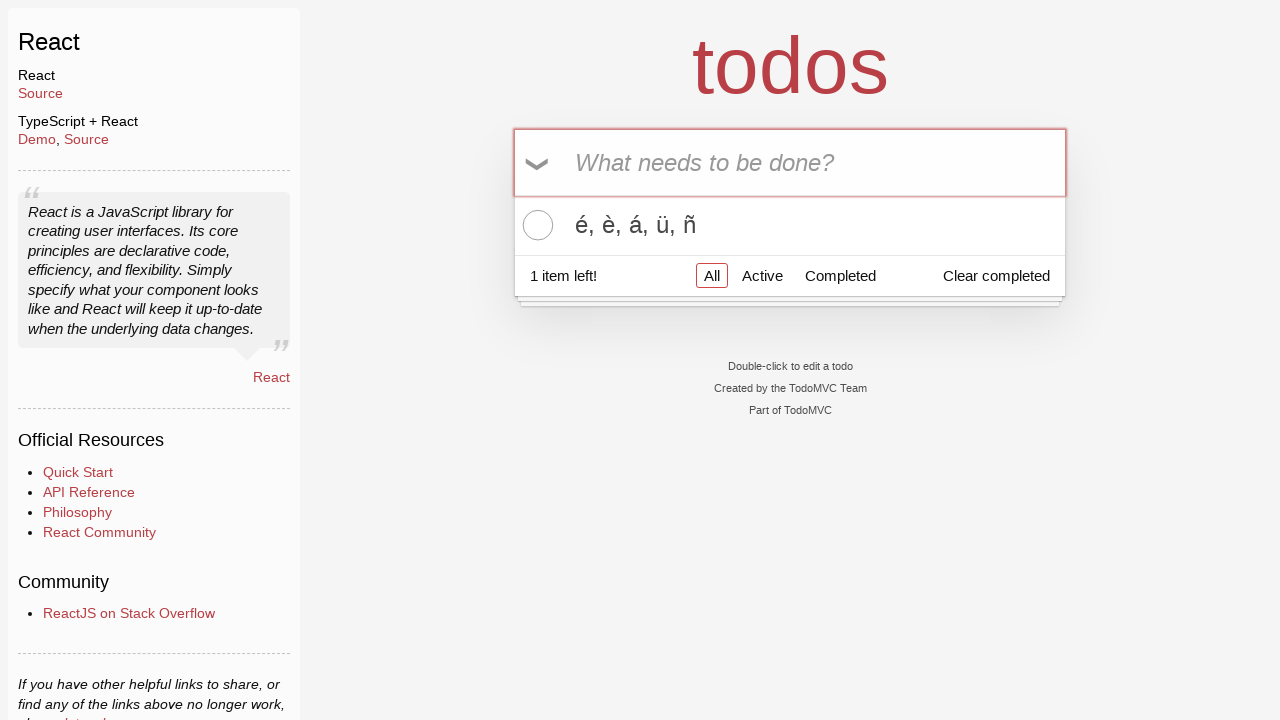

Located the last todo item in the list
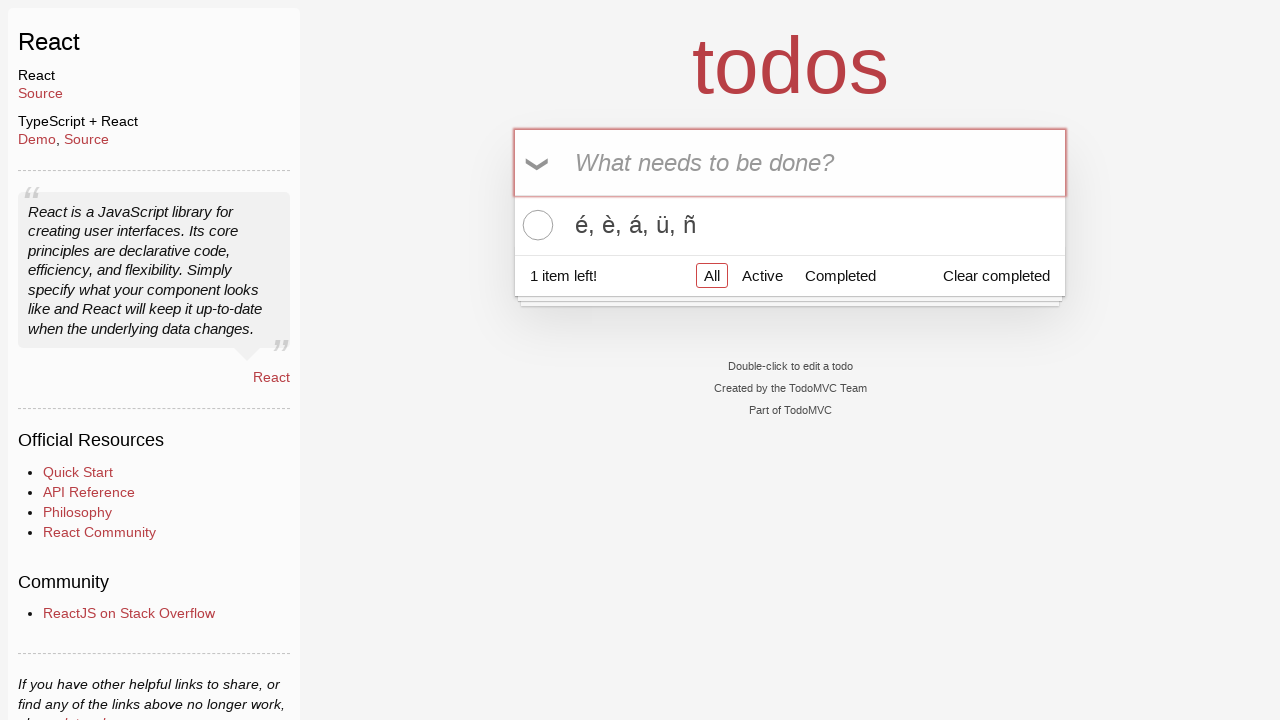

Waited for the last todo item to be visible
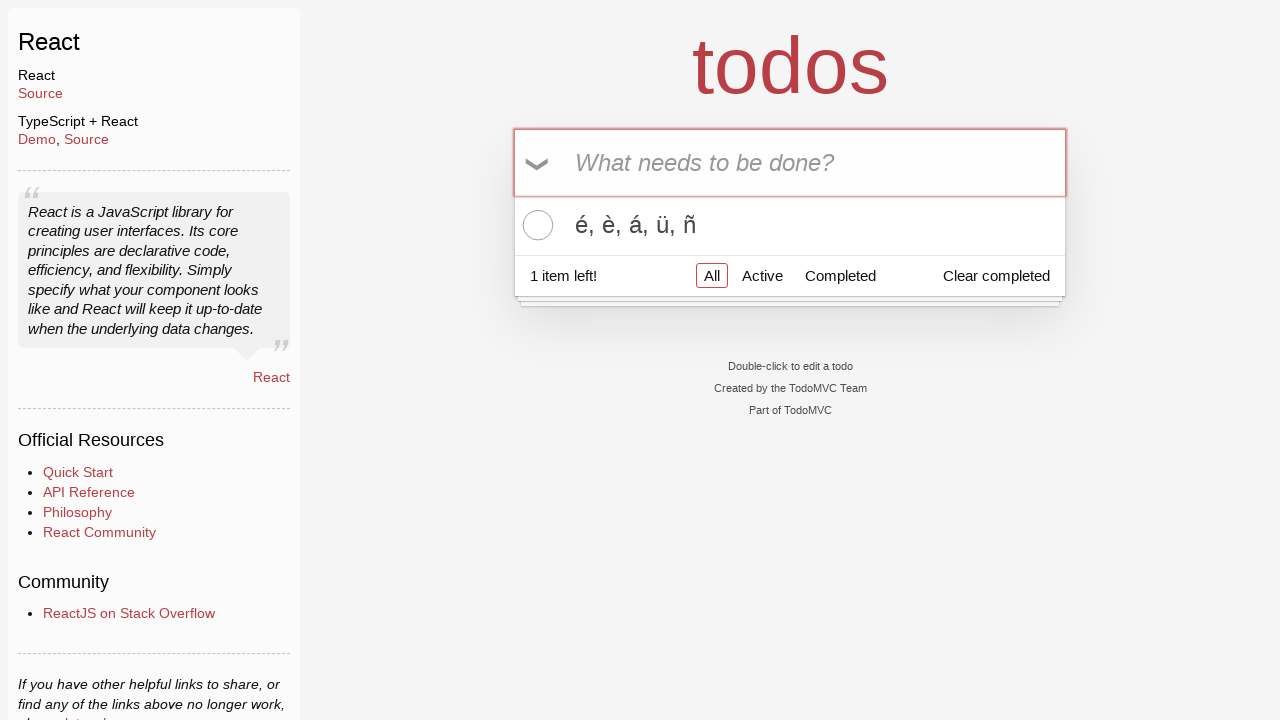

Verified that the todo item displays the accented characters correctly
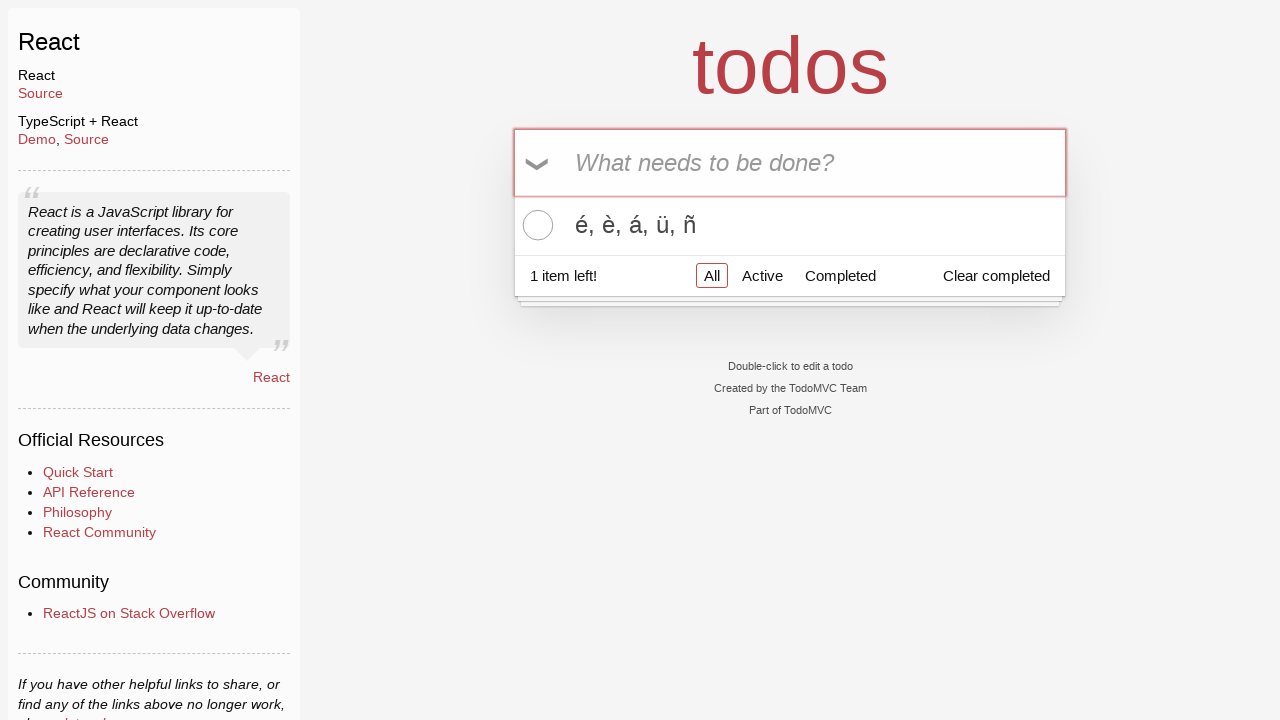

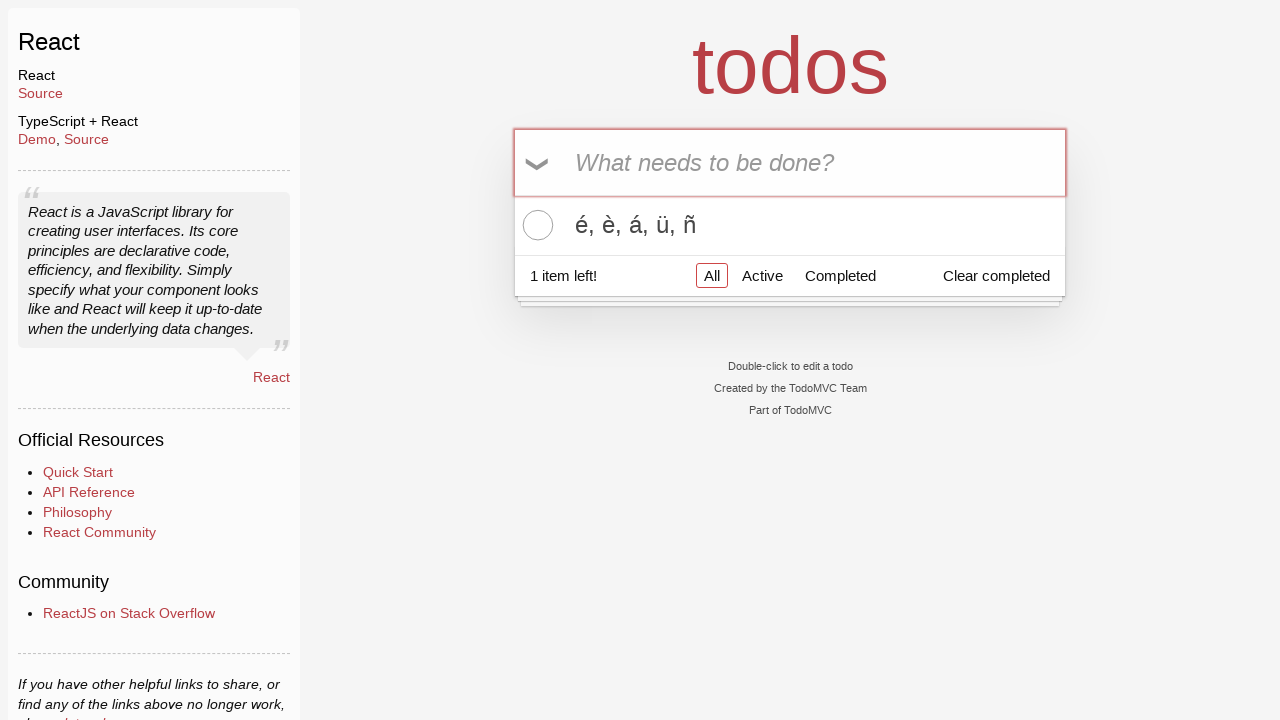